Tests JavaScript alert handling by clicking a button that triggers an alert, accepting the alert, reading a value from the page, calculating a mathematical result, filling it into an answer field, and submitting the form.

Starting URL: http://suninjuly.github.io/alert_accept.html

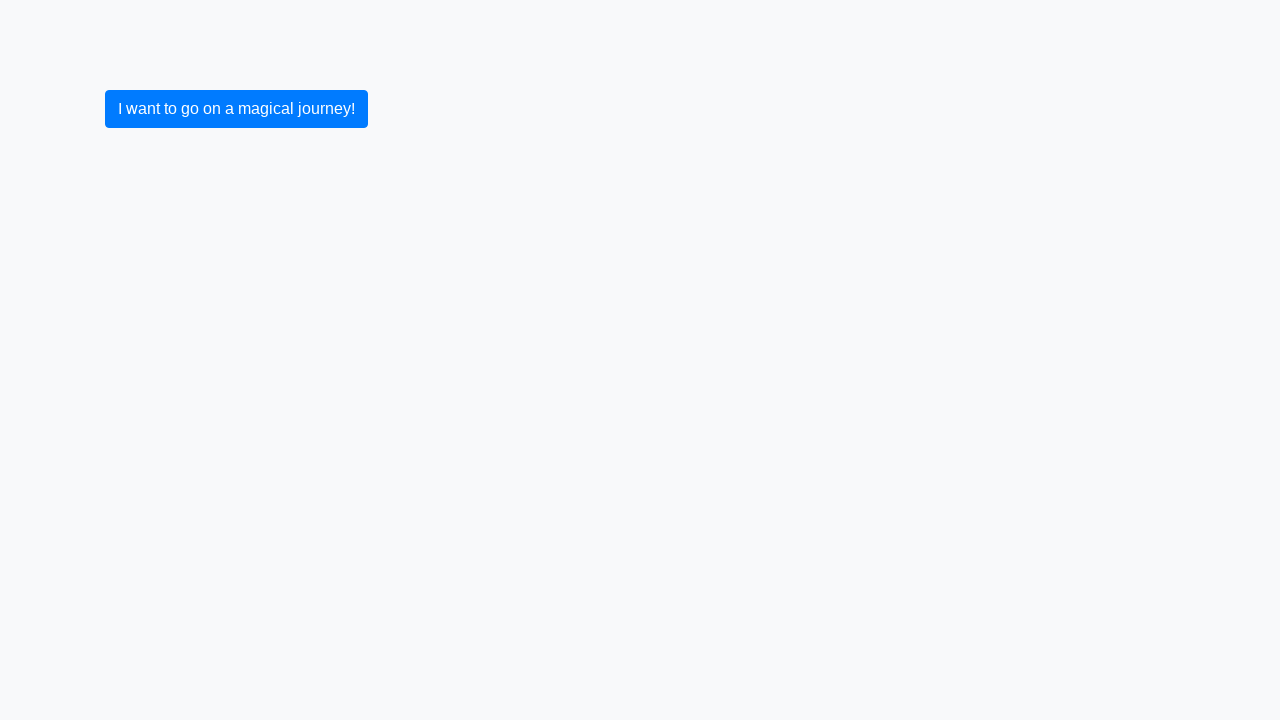

Clicked button to trigger JavaScript alert at (236, 109) on button.btn
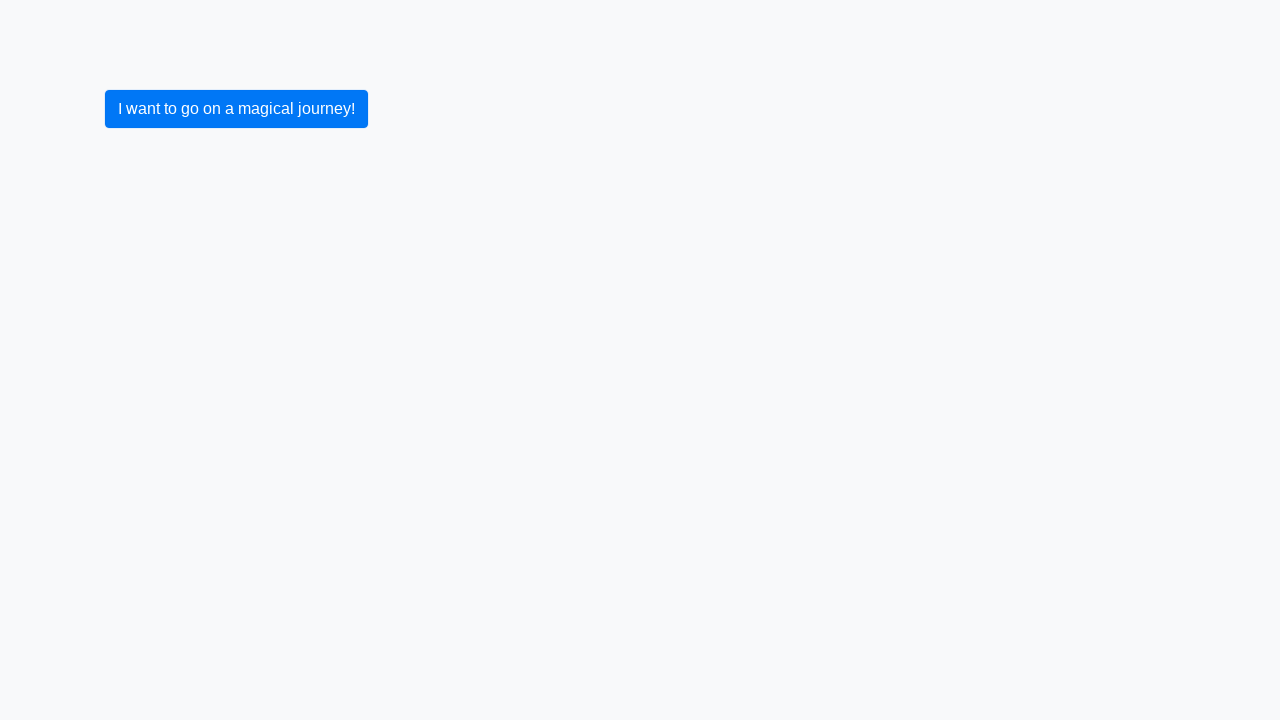

Registered dialog handler to accept alerts
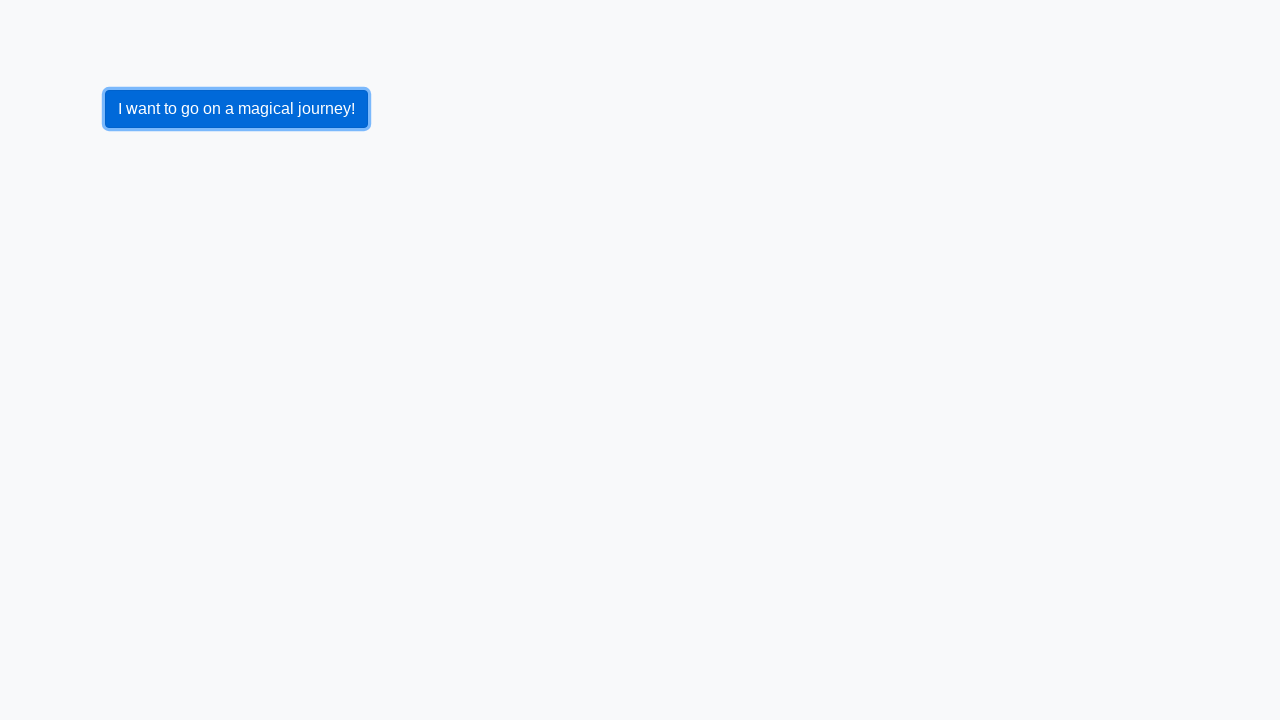

Waited for alert dialog to process
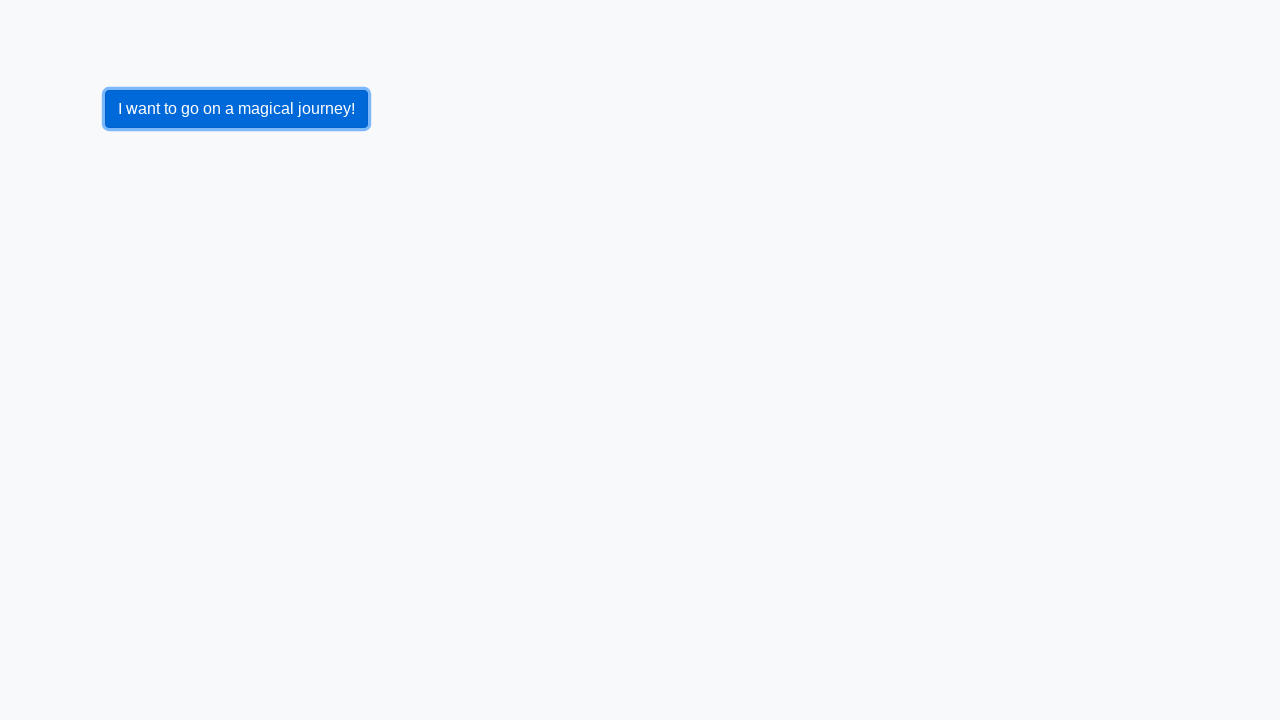

Re-registered dialog handler for subsequent alerts
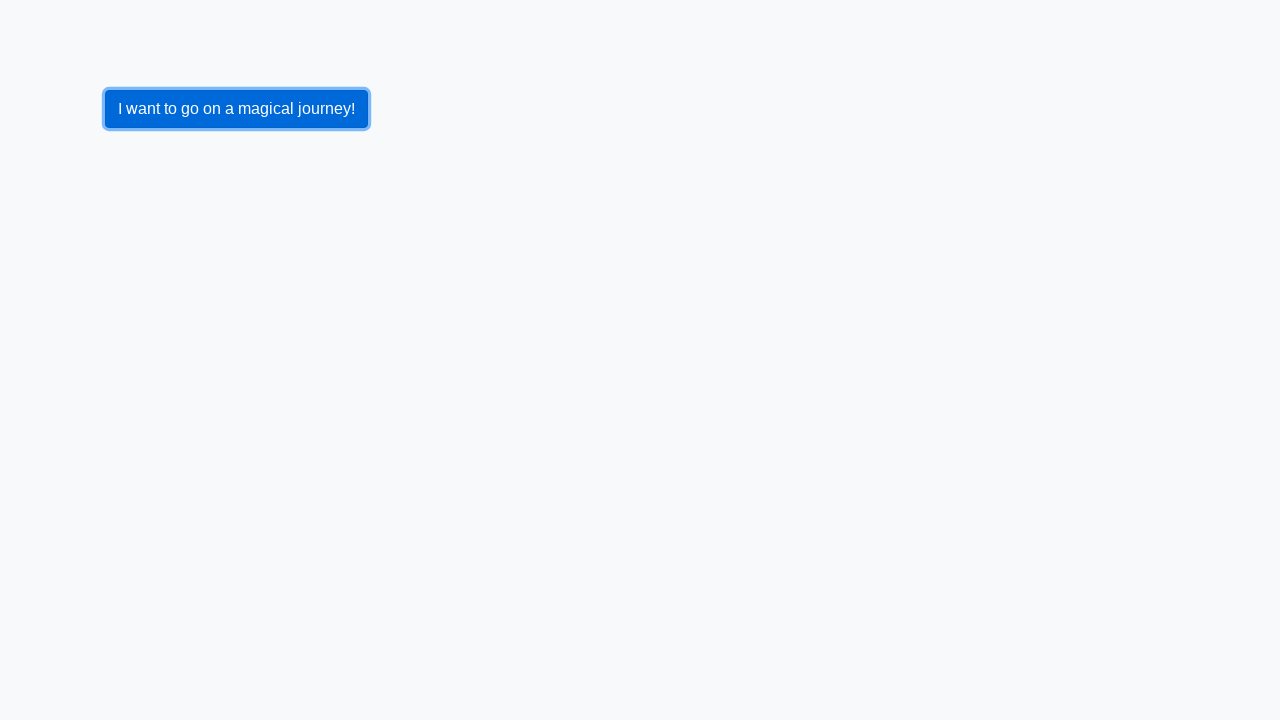

Clicked button again to trigger alert with handler registered at (236, 109) on button.btn
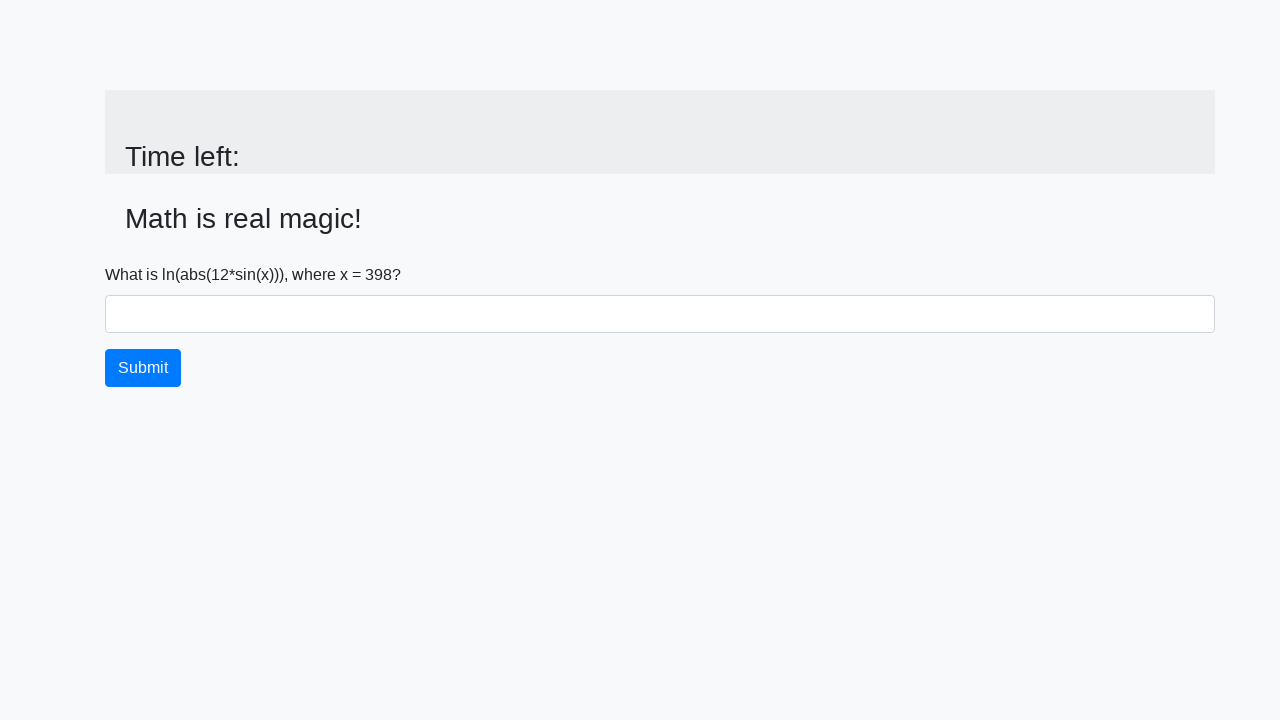

Retrieved x value from page: 398
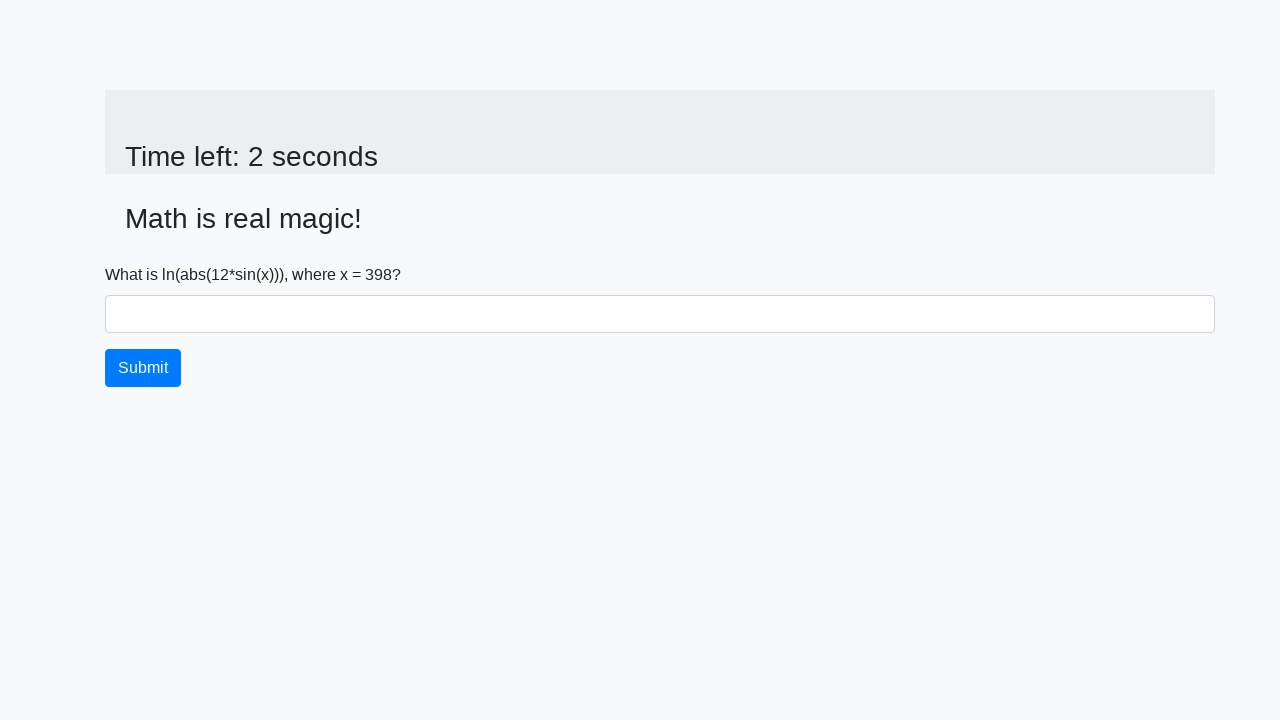

Calculated answer using mathematical formula: 2.3006929144157406
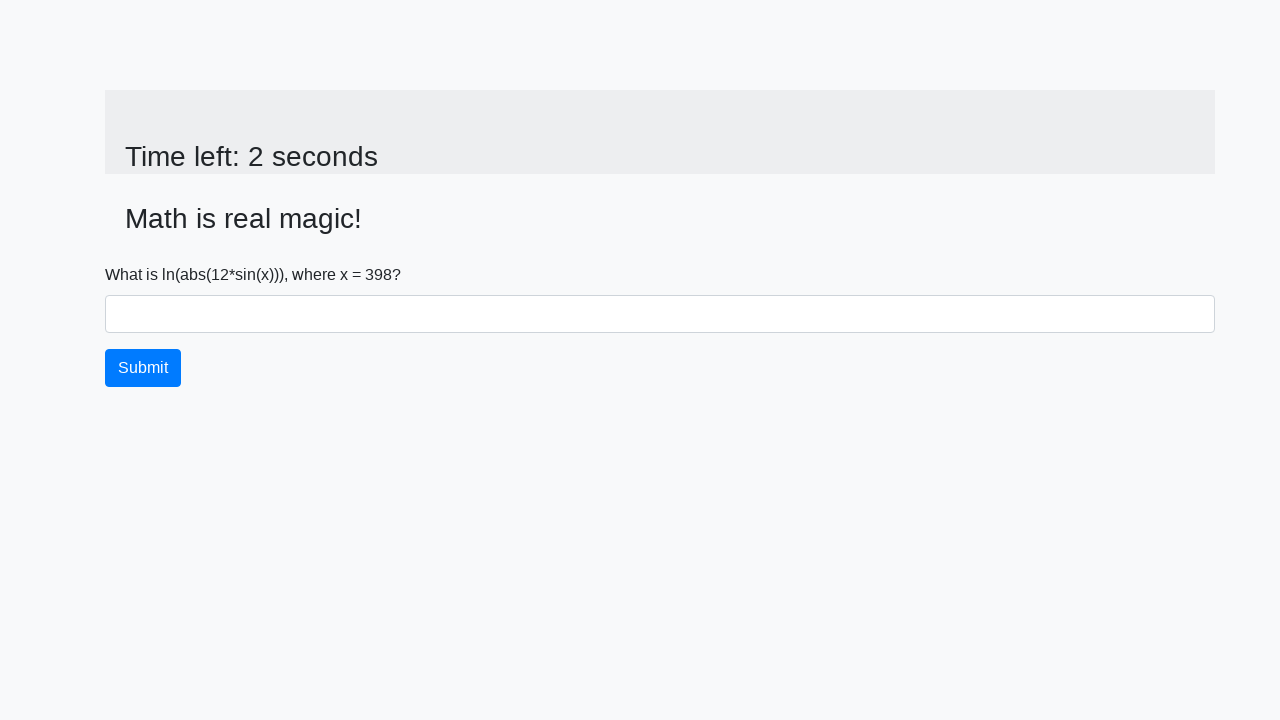

Filled answer field with calculated value: 2.3006929144157406 on #answer
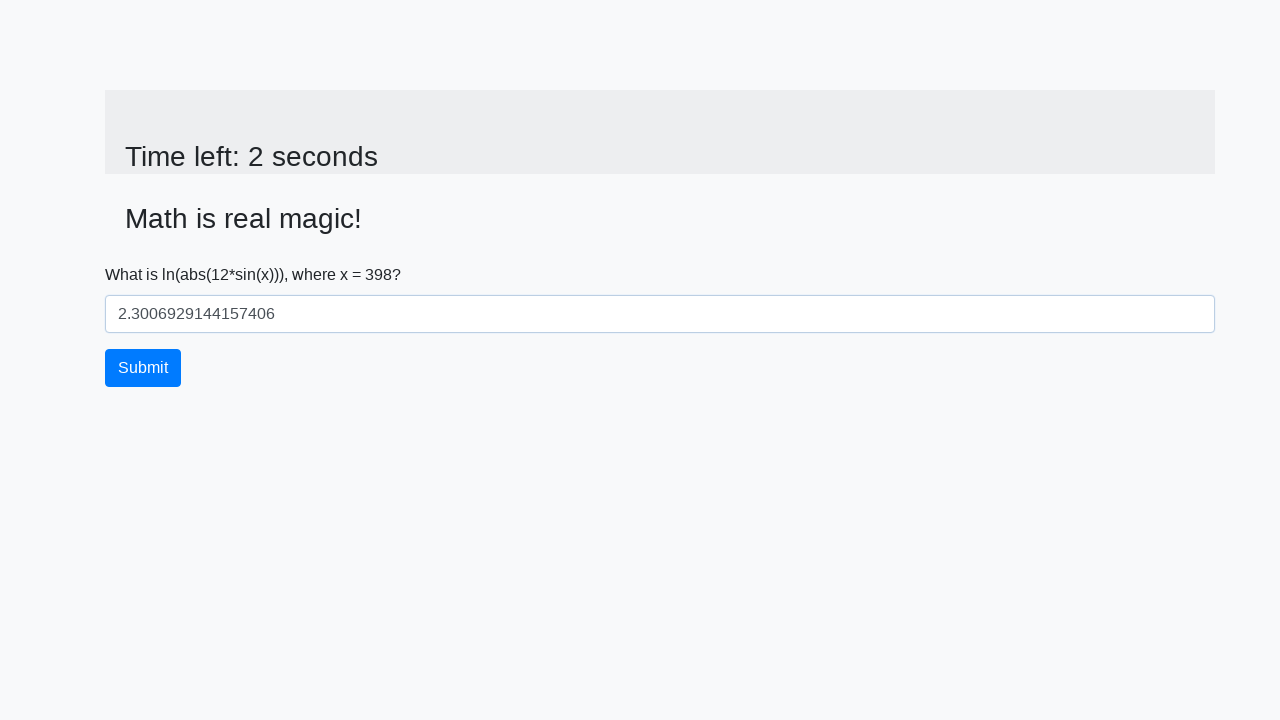

Clicked submit button to submit the form at (143, 368) on button.btn
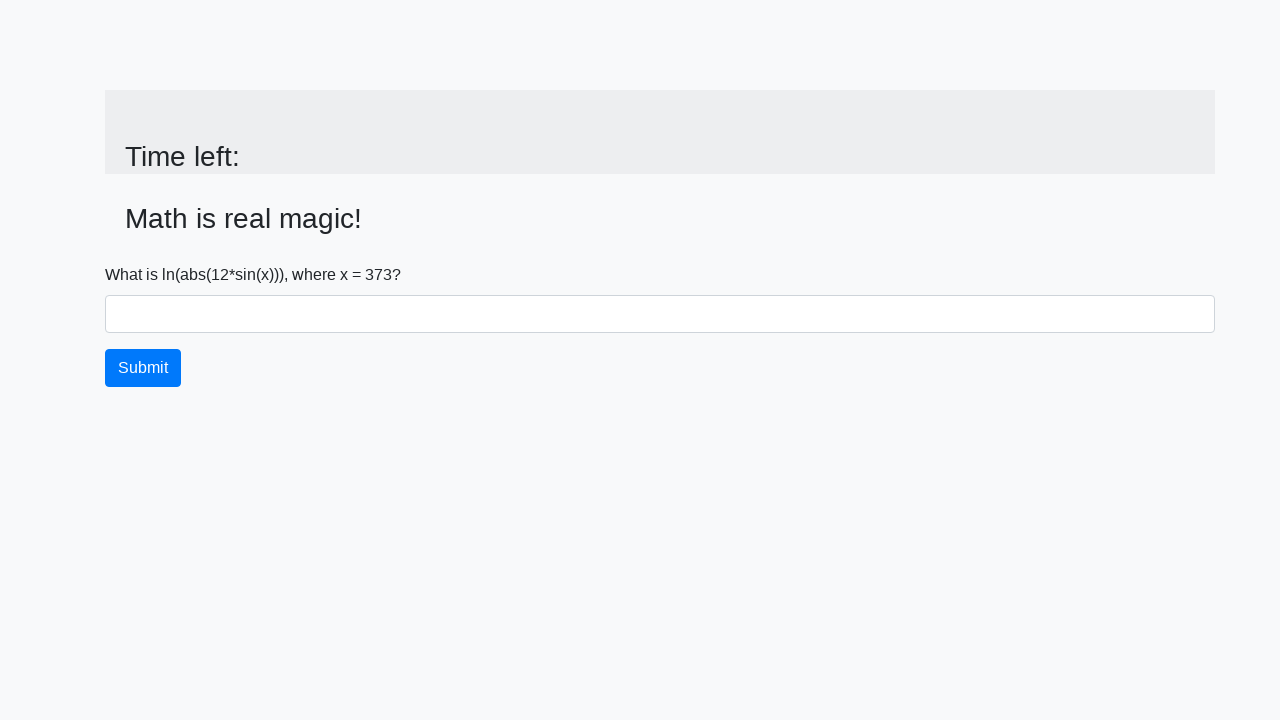

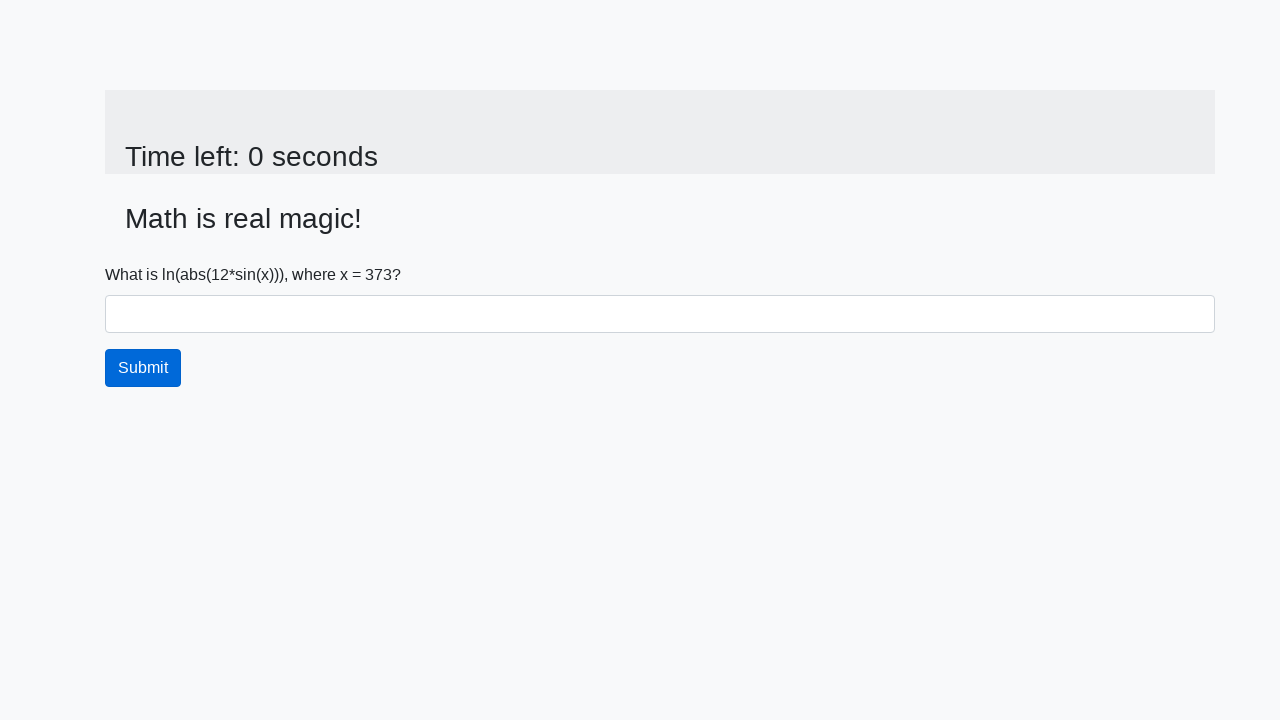